Tests checkbox functionality on a travel booking form by clicking and verifying checkbox states

Starting URL: https://rahulshettyacademy.com/dropdownsPractise/

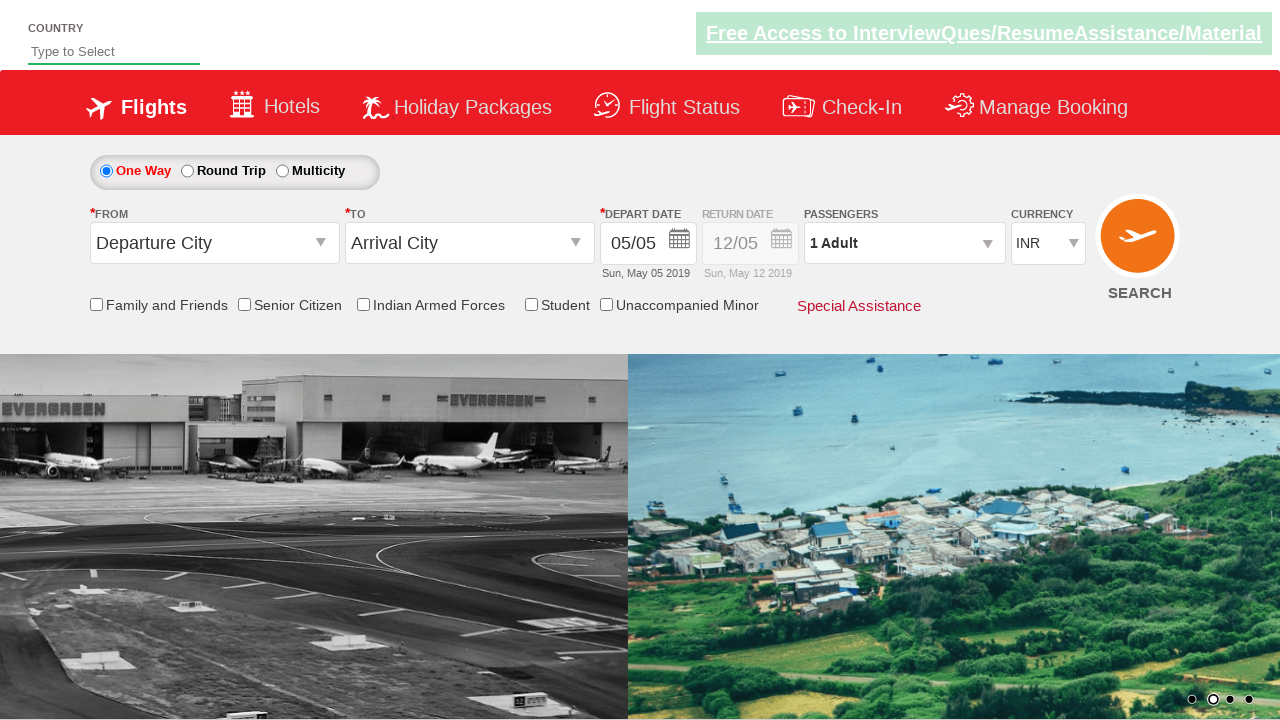

Clicked friends and family checkbox at (96, 304) on input[name='ctl00$mainContent$chk_friendsandfamily']
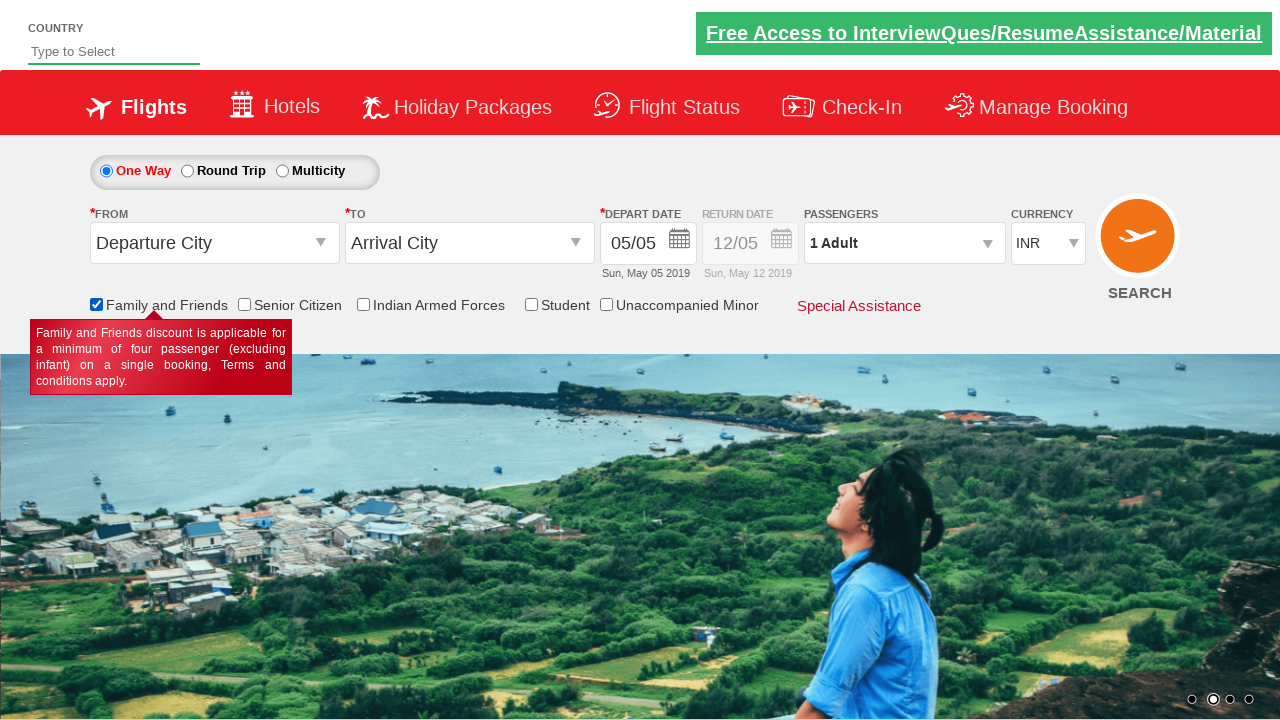

Clicked senior citizen discount checkbox at (244, 304) on input[name='ctl00$mainContent$chk_SeniorCitizenDiscount']
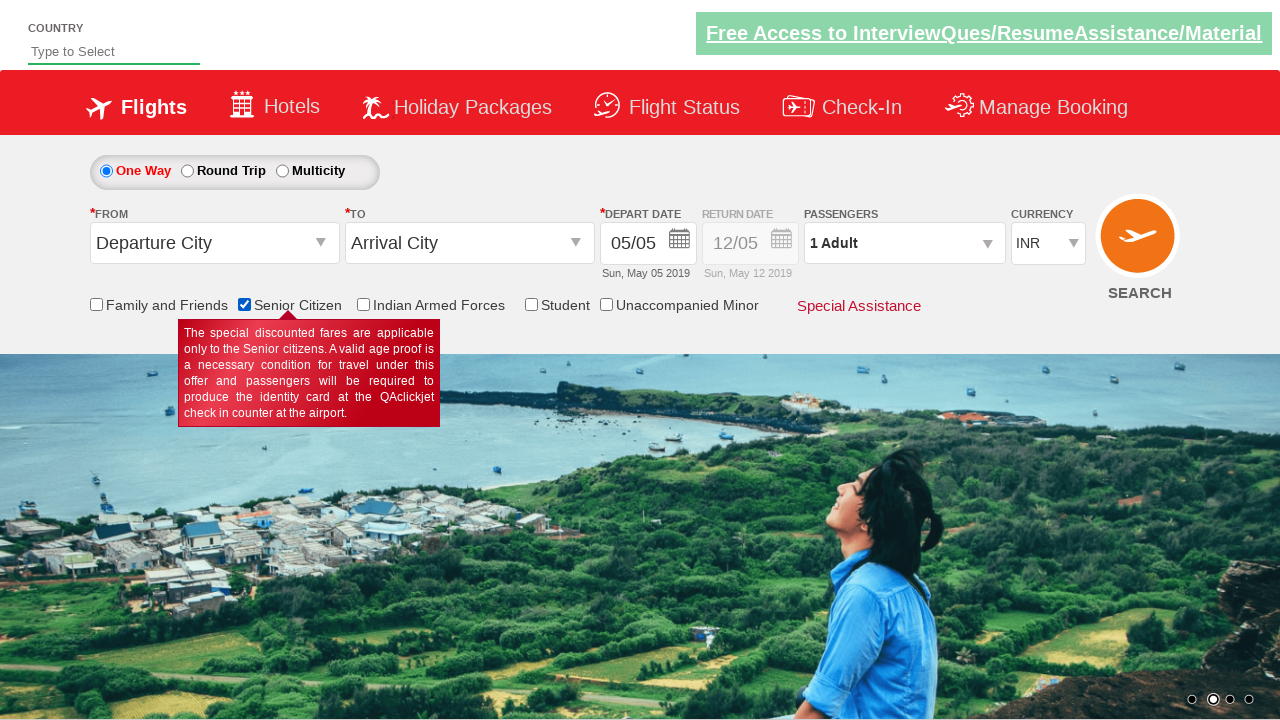

Verified senior citizen discount checkbox is selected
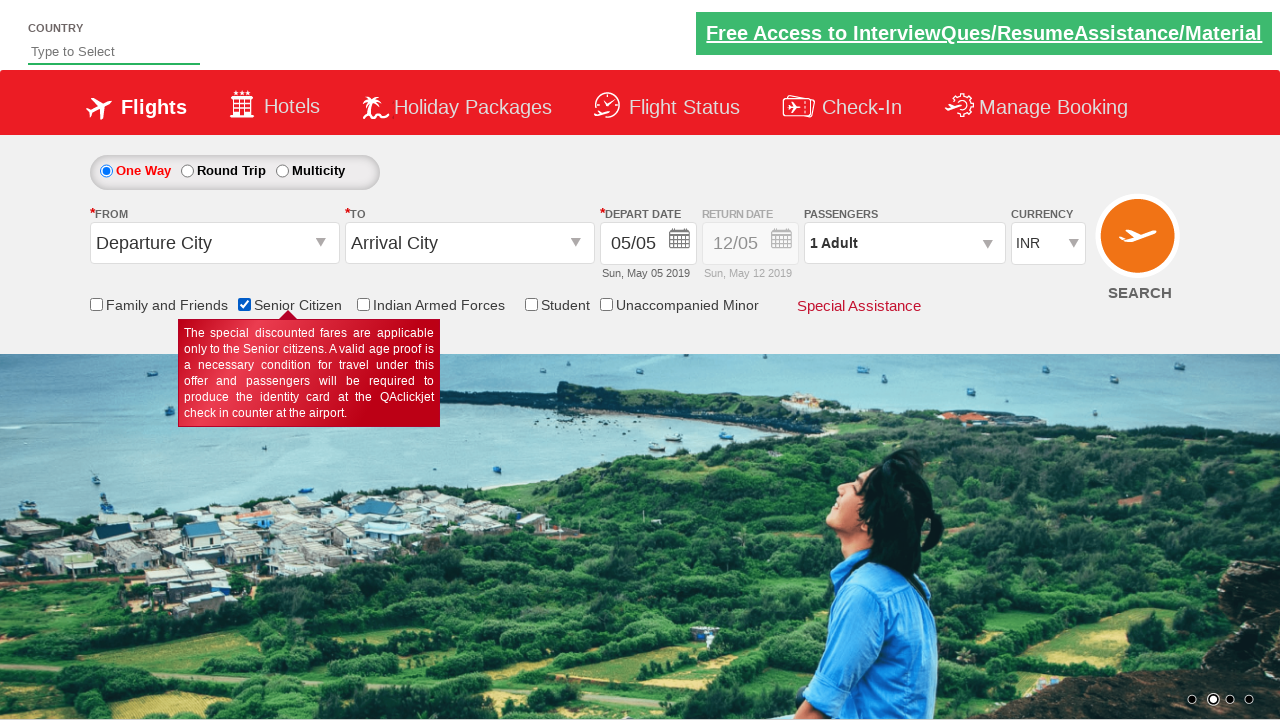

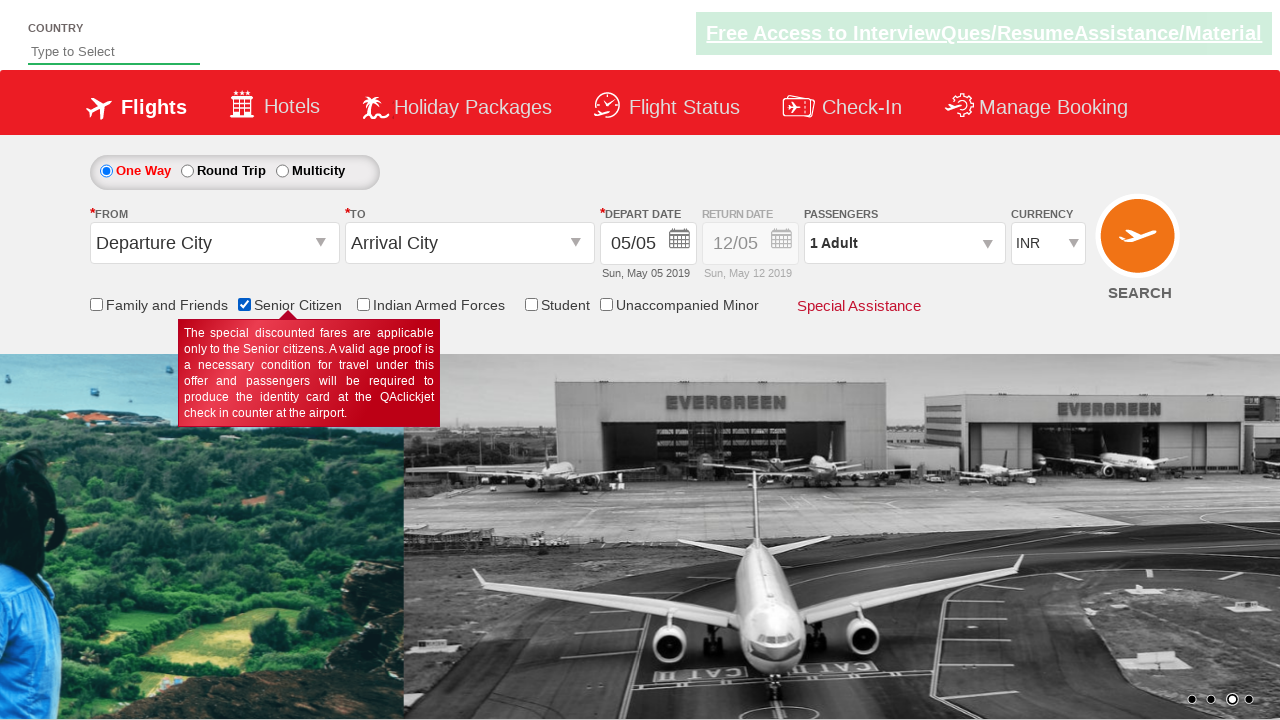